Tests element selection state by clicking radio button and checkbox, verifying their selected state, and testing checkbox toggle behavior

Starting URL: https://automationfc.github.io/basic-form/index.html

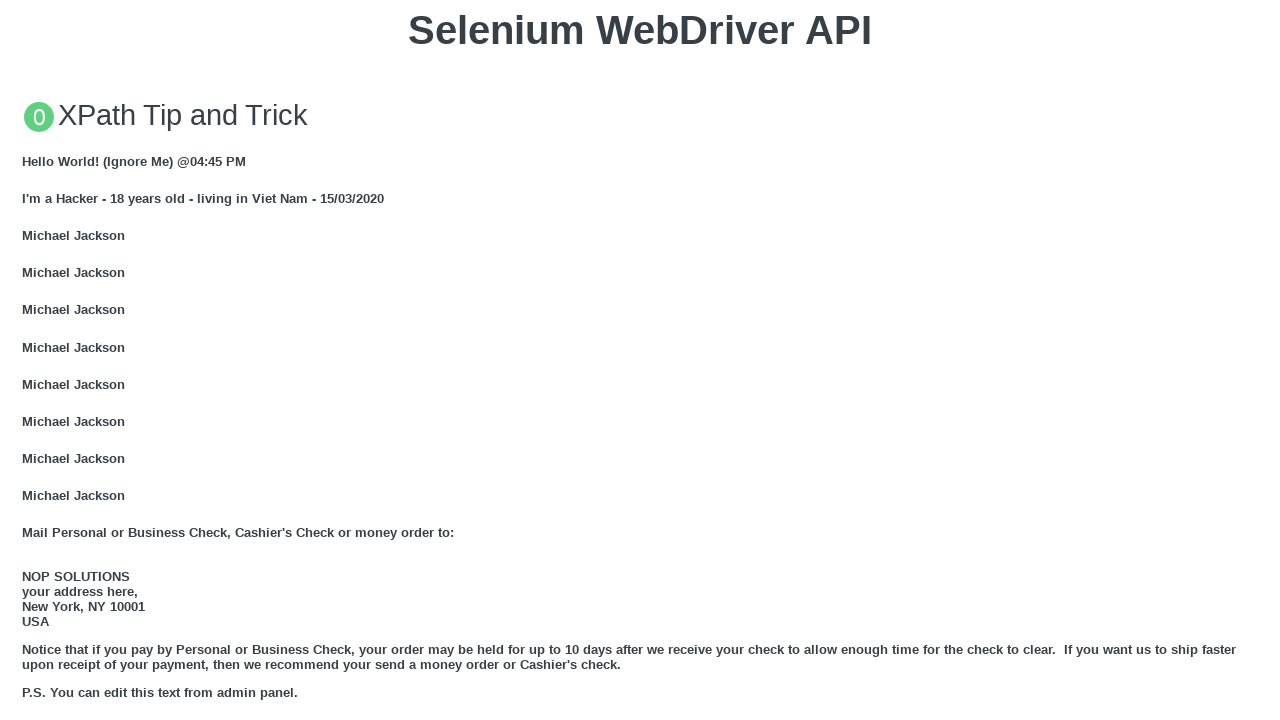

Clicked 'Under 18' radio button at (28, 360) on #under_18
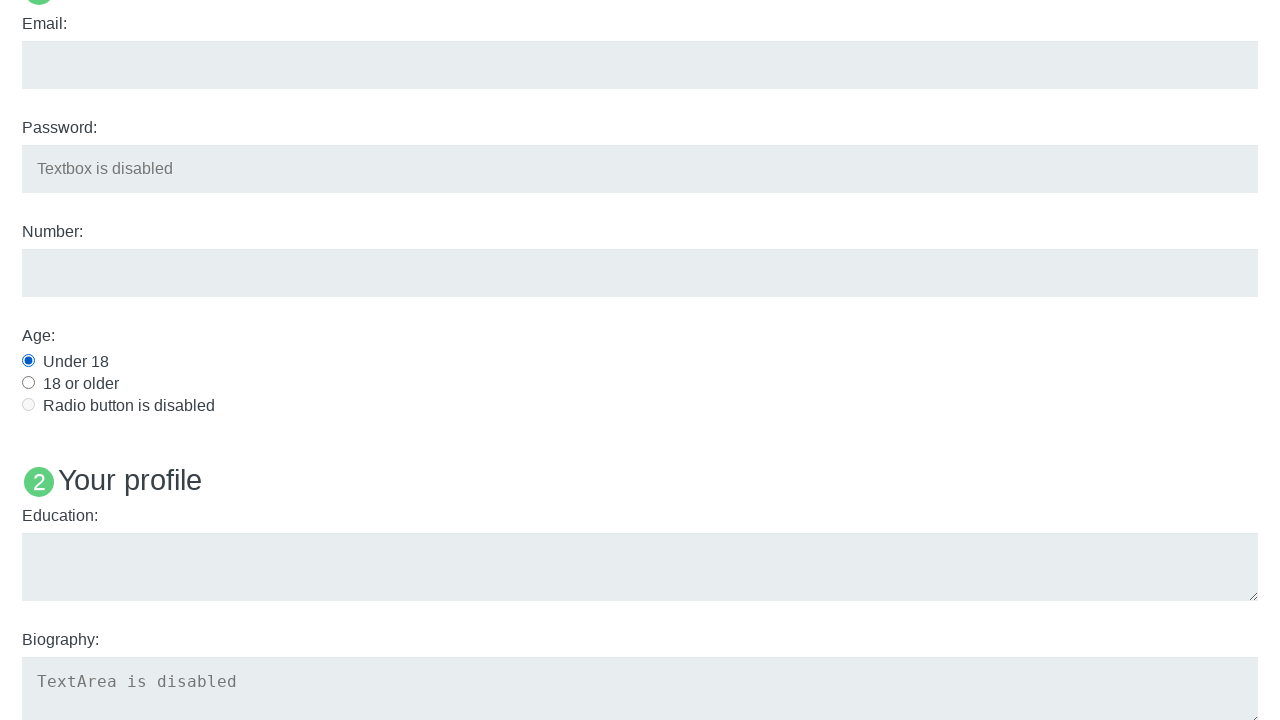

Clicked Java checkbox at (28, 361) on #java
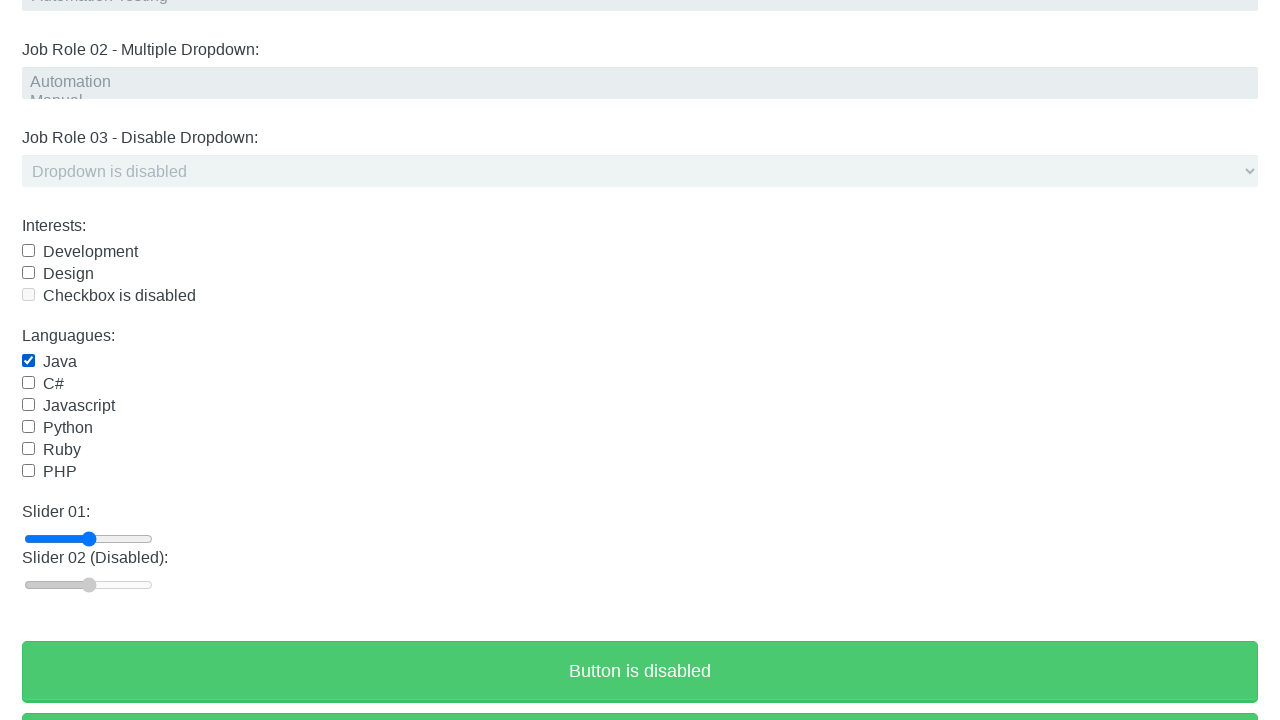

Verified 'Under 18' radio button is selected
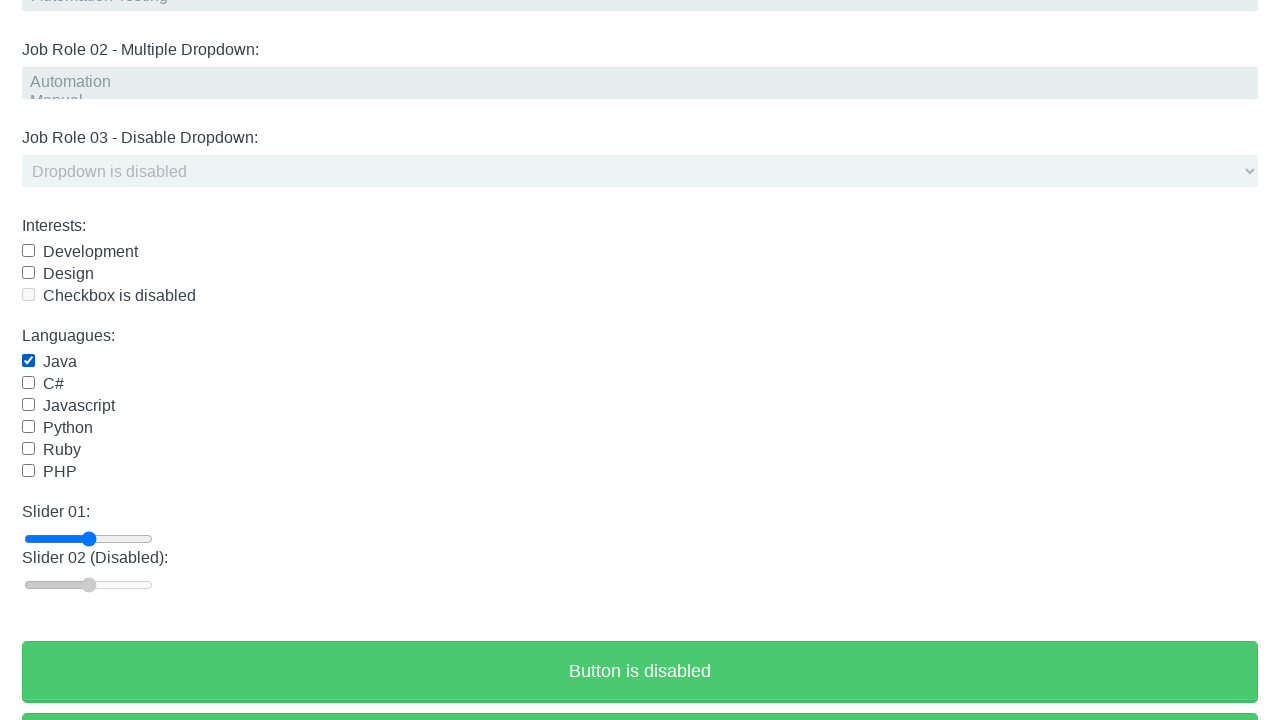

Verified Java checkbox is selected
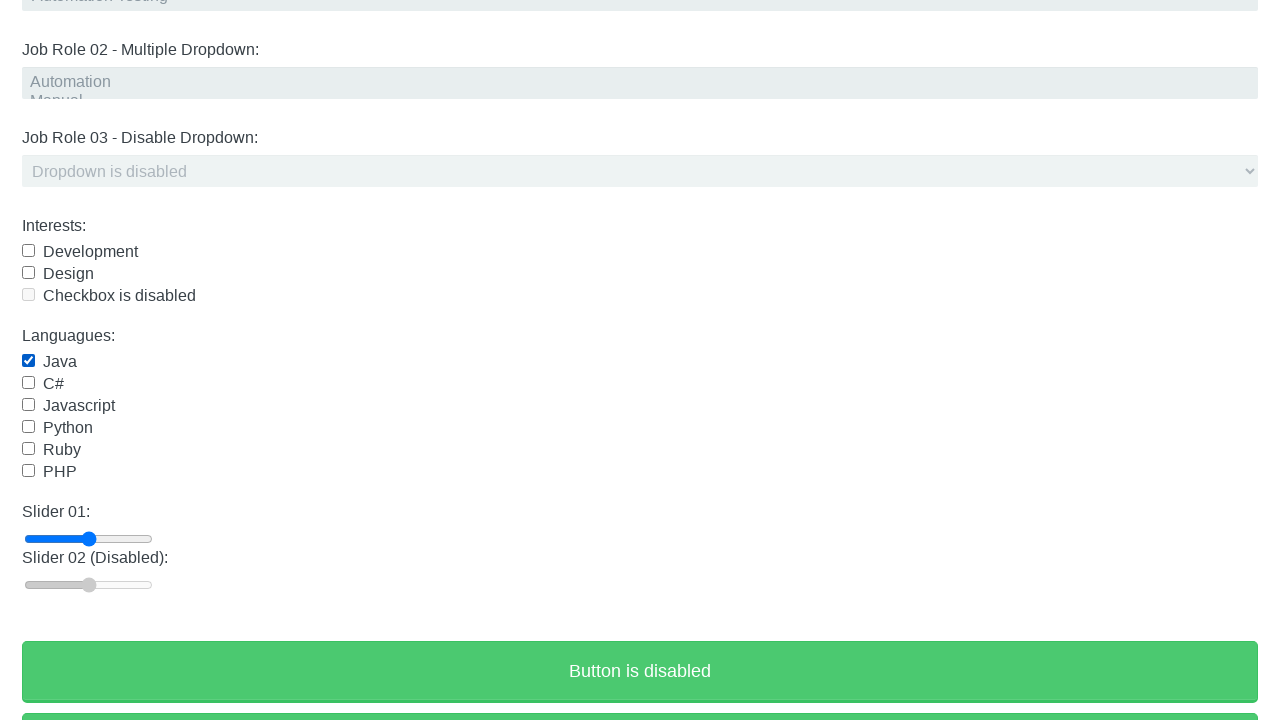

Clicked Java checkbox again to deselect at (28, 361) on #java
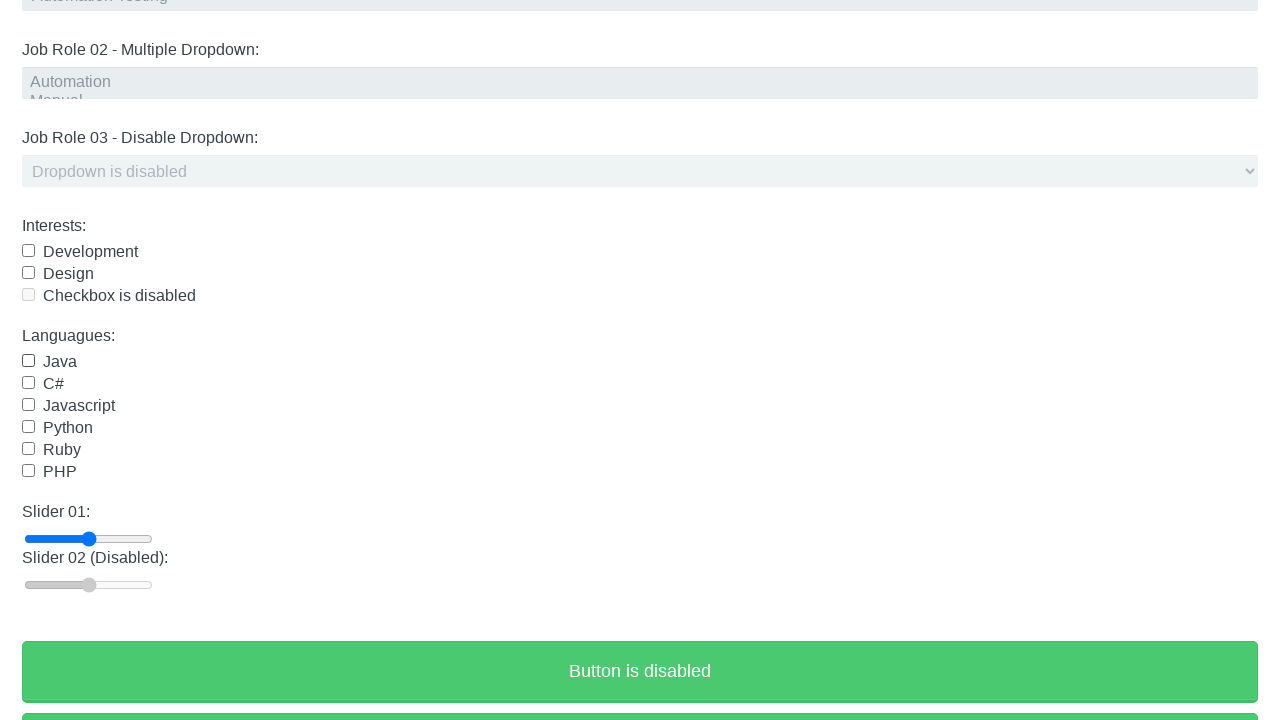

Verified Java checkbox is now deselected
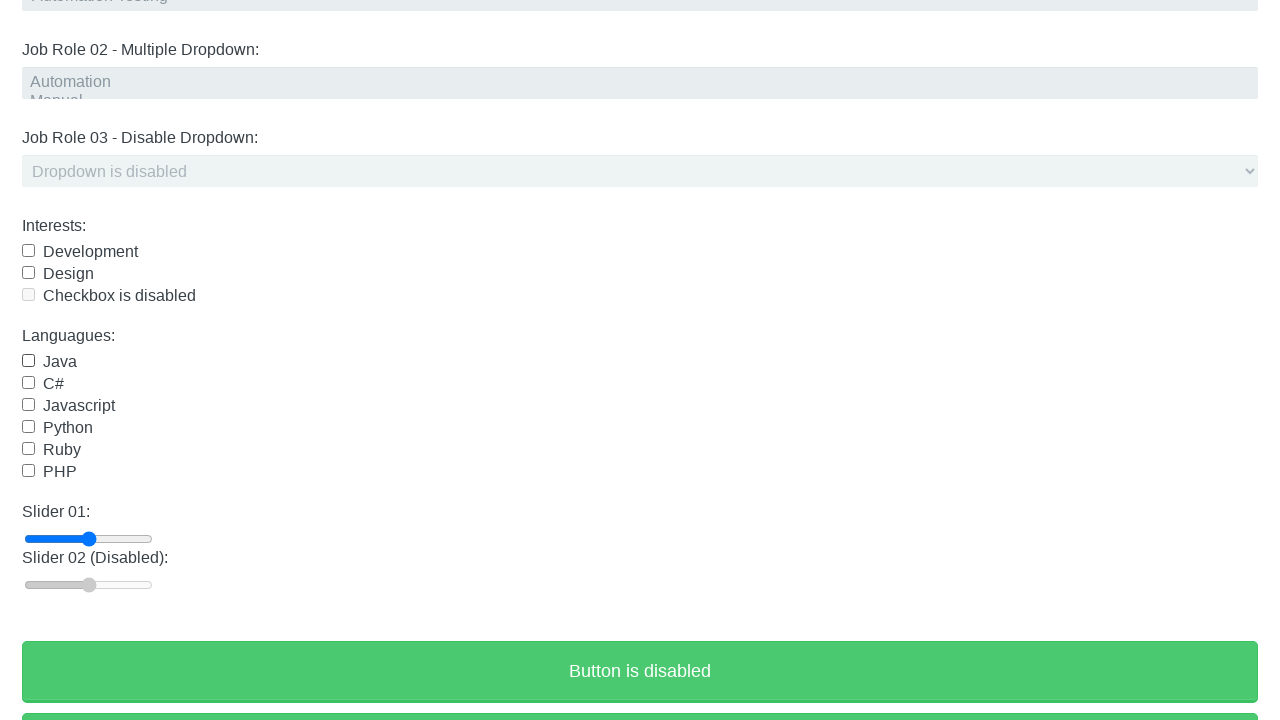

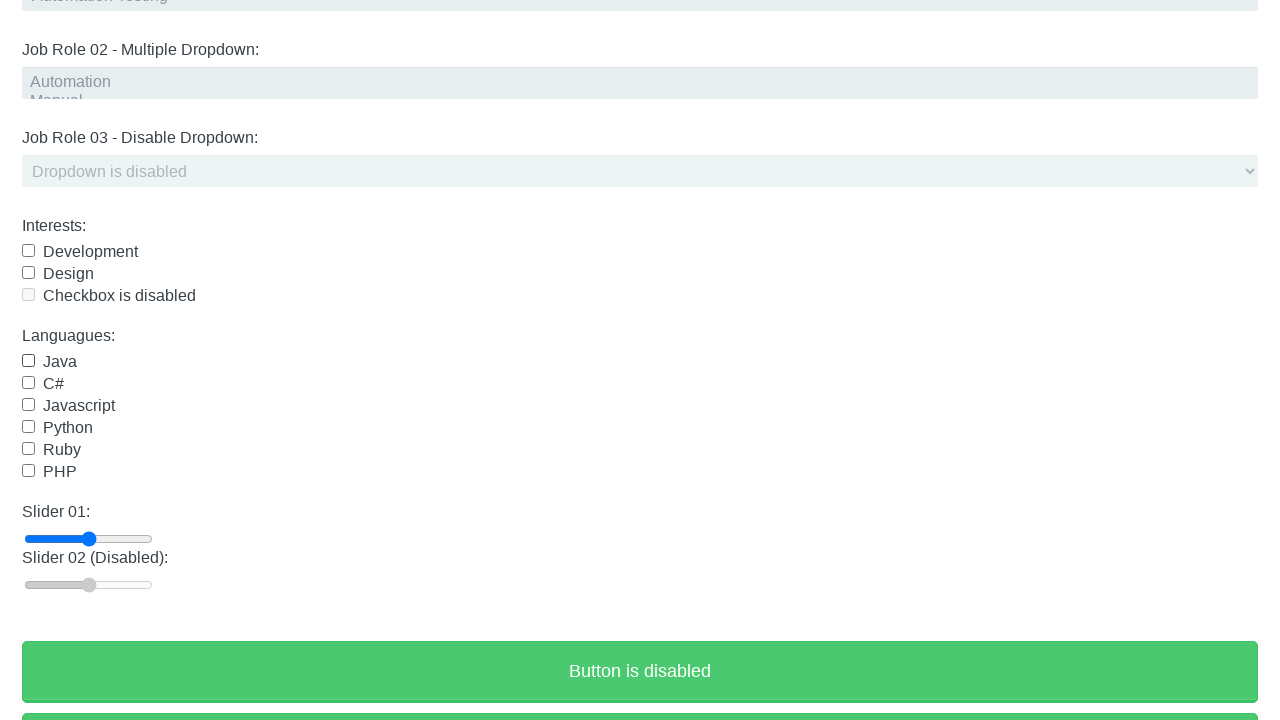